Navigates to JPL Space page and clicks the full image button to display the featured Mars image

Starting URL: https://data-class-jpl-space.s3.amazonaws.com/JPL_Space/index.html

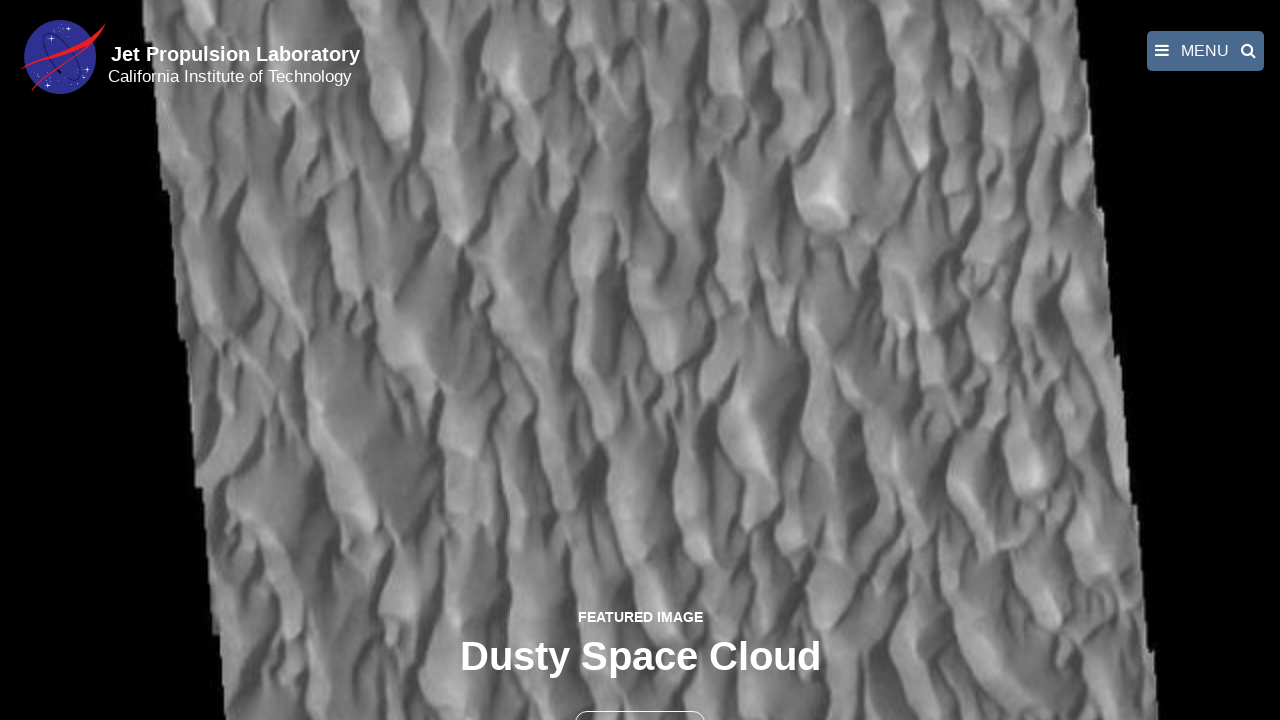

Navigated to JPL Space page
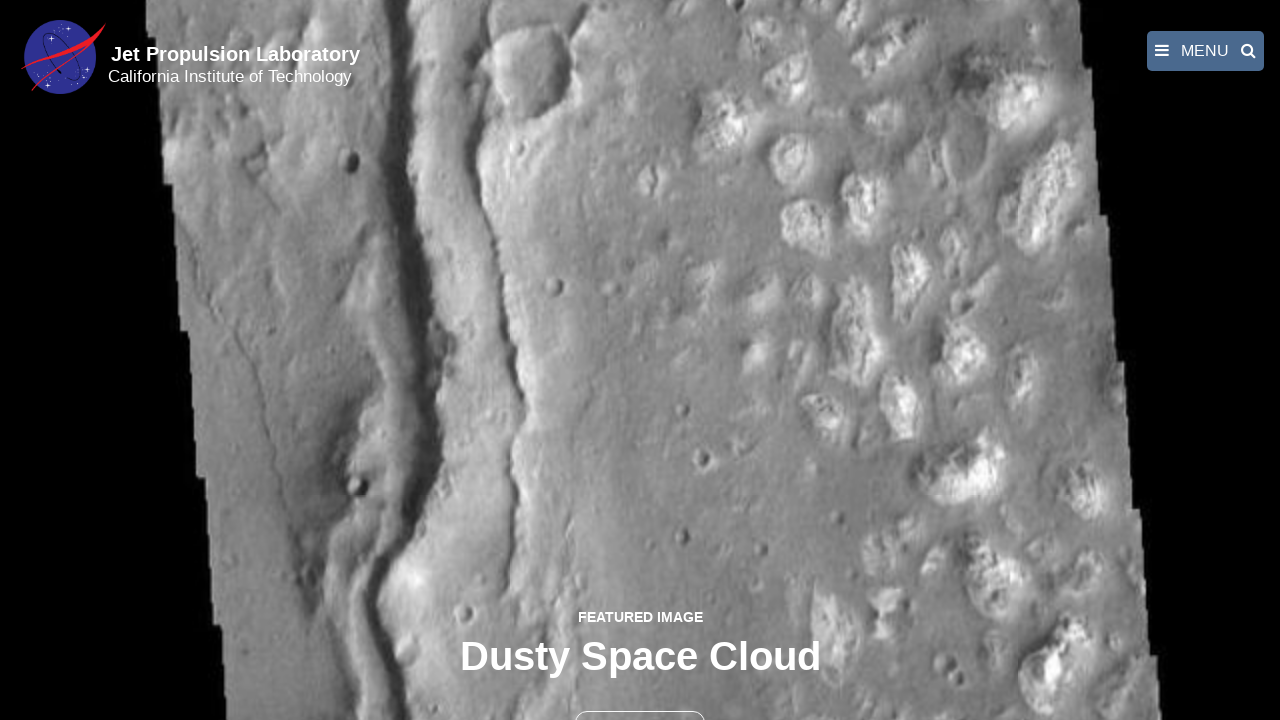

Clicked the full image button to display featured Mars image at (640, 699) on button >> nth=1
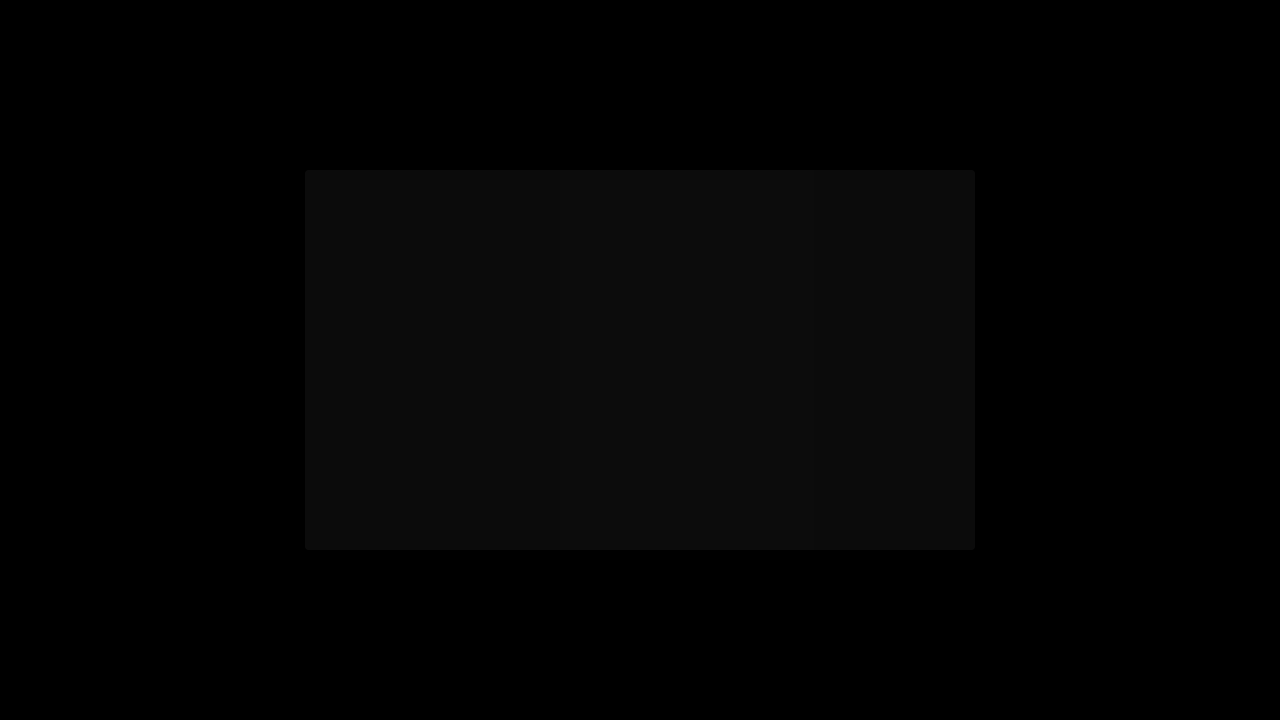

Full-size image loaded and displayed
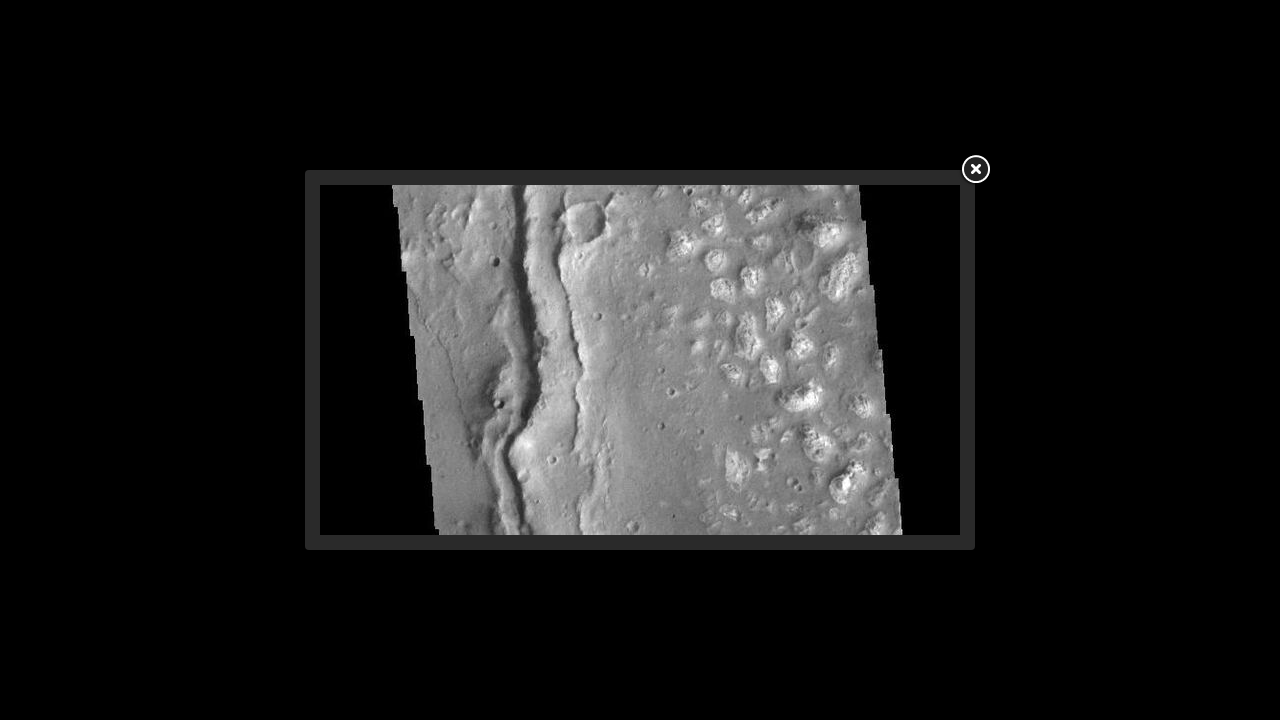

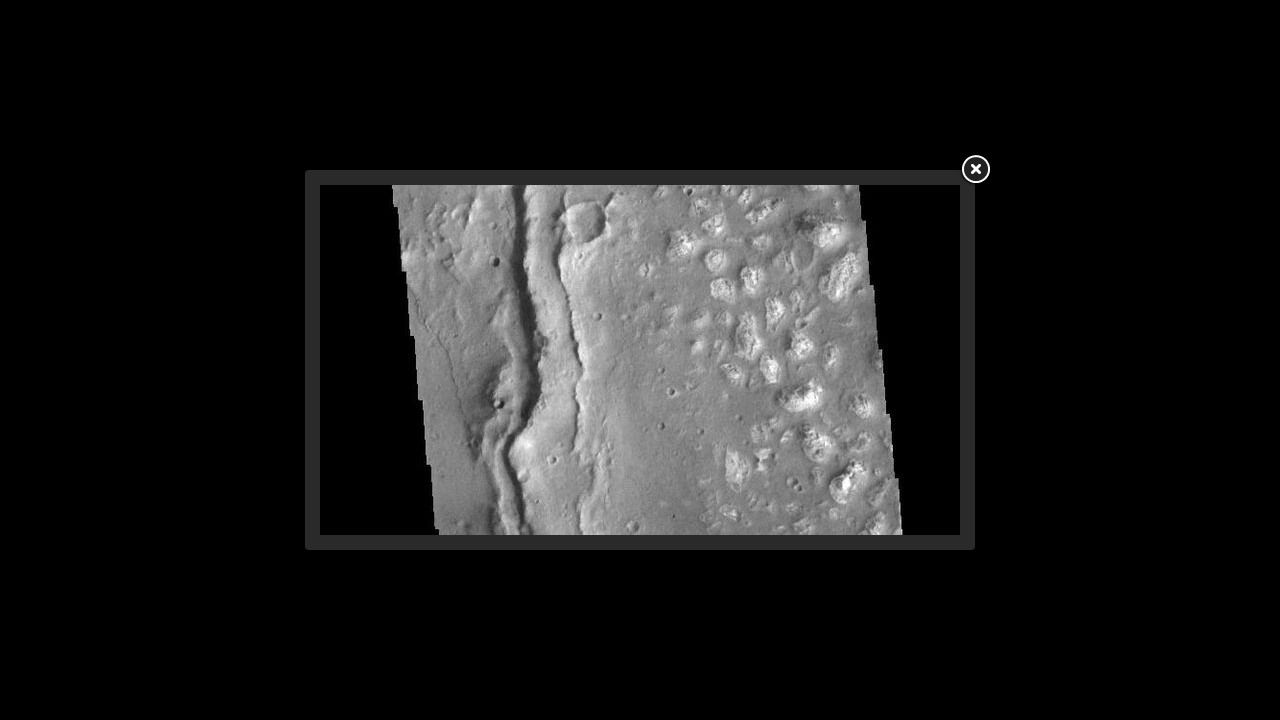